Tests FAQ page functionality by navigating to the FAQ section and clicking on each FAQ item to expand and collapse them

Starting URL: https://sia0.github.io/Apni-Dukaan/

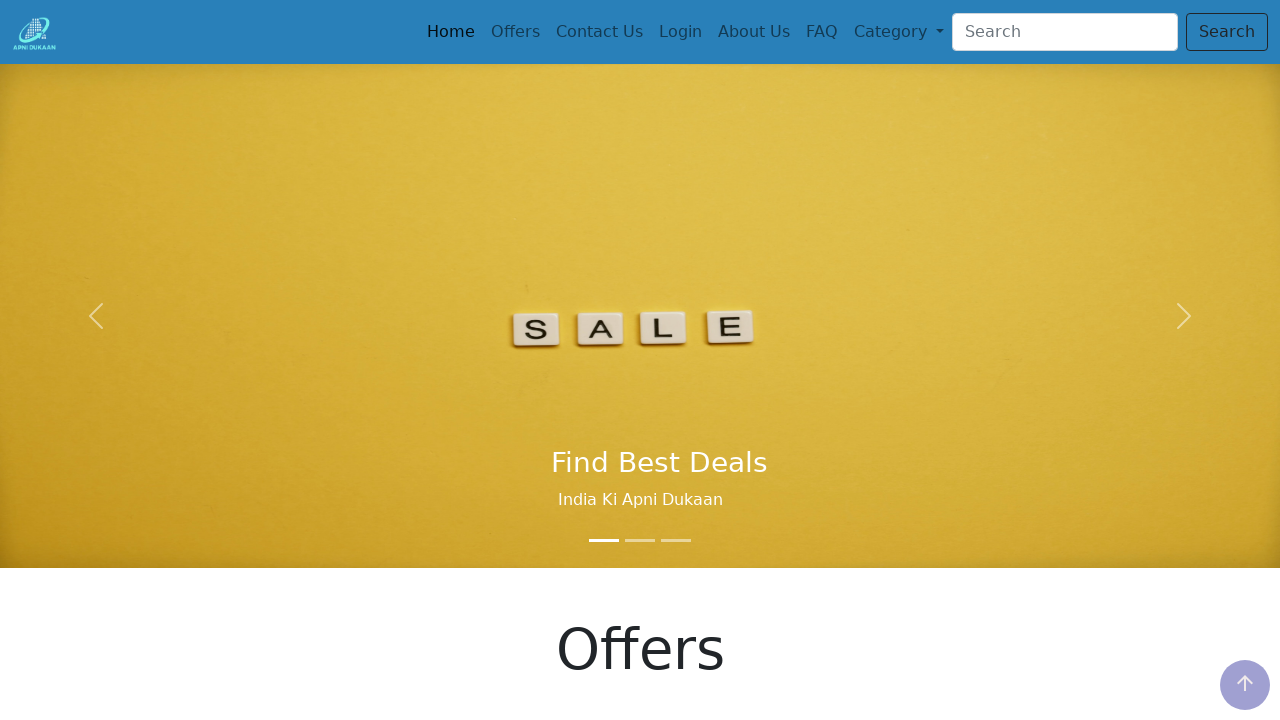

Clicked FAQ navigation link at (822, 32) on a:has-text('FAQ')
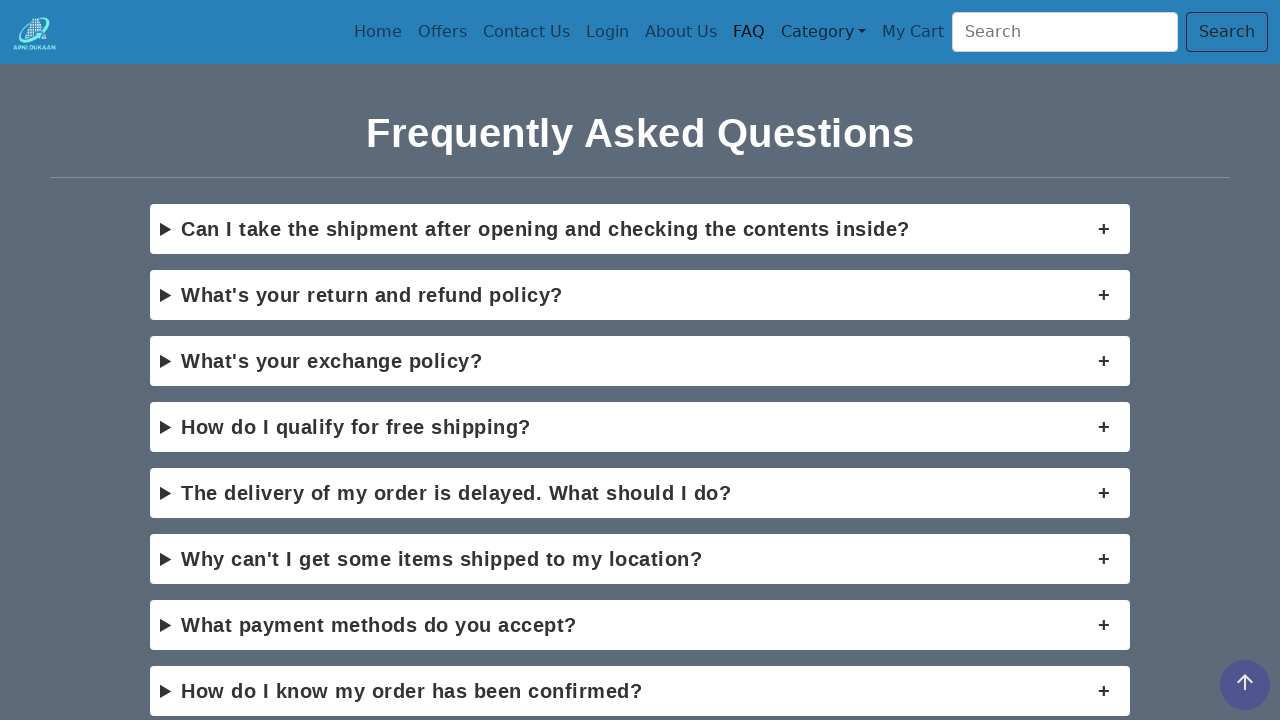

Expanded FAQ item 1 at (640, 229) on details:nth-child(1) > summary
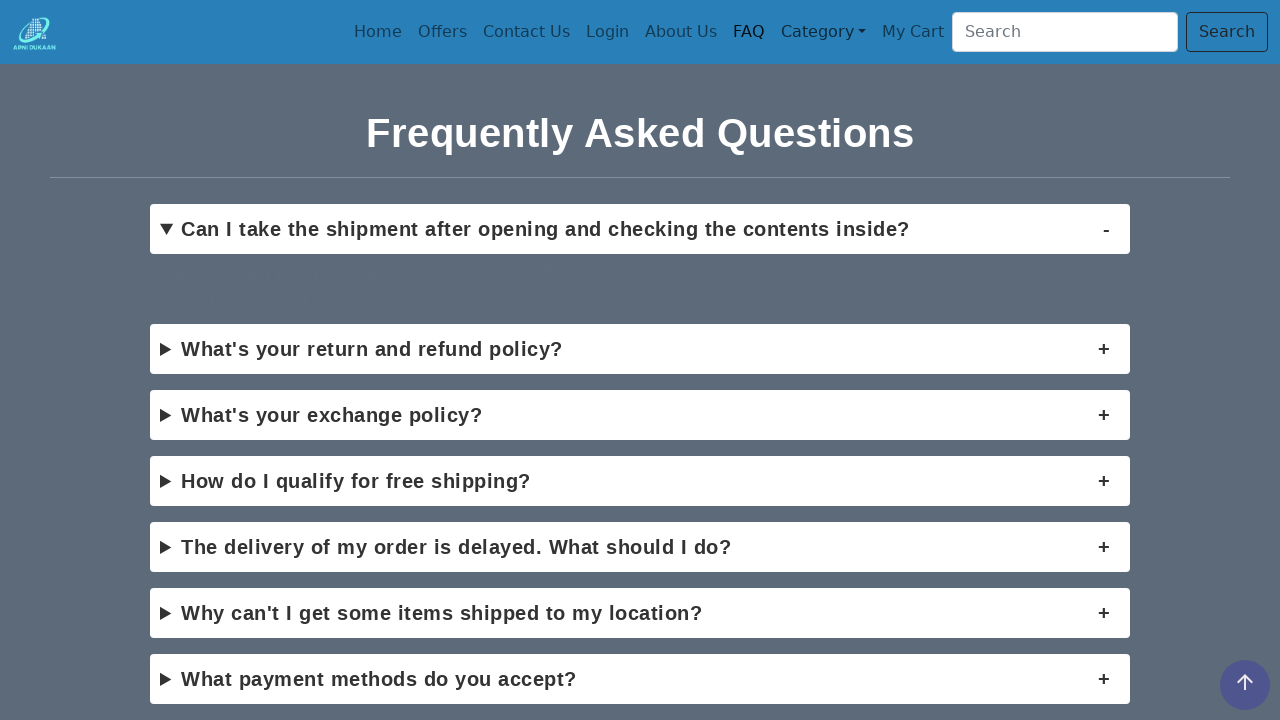

Collapsed FAQ item 1 at (640, 229) on details:nth-child(1) > summary
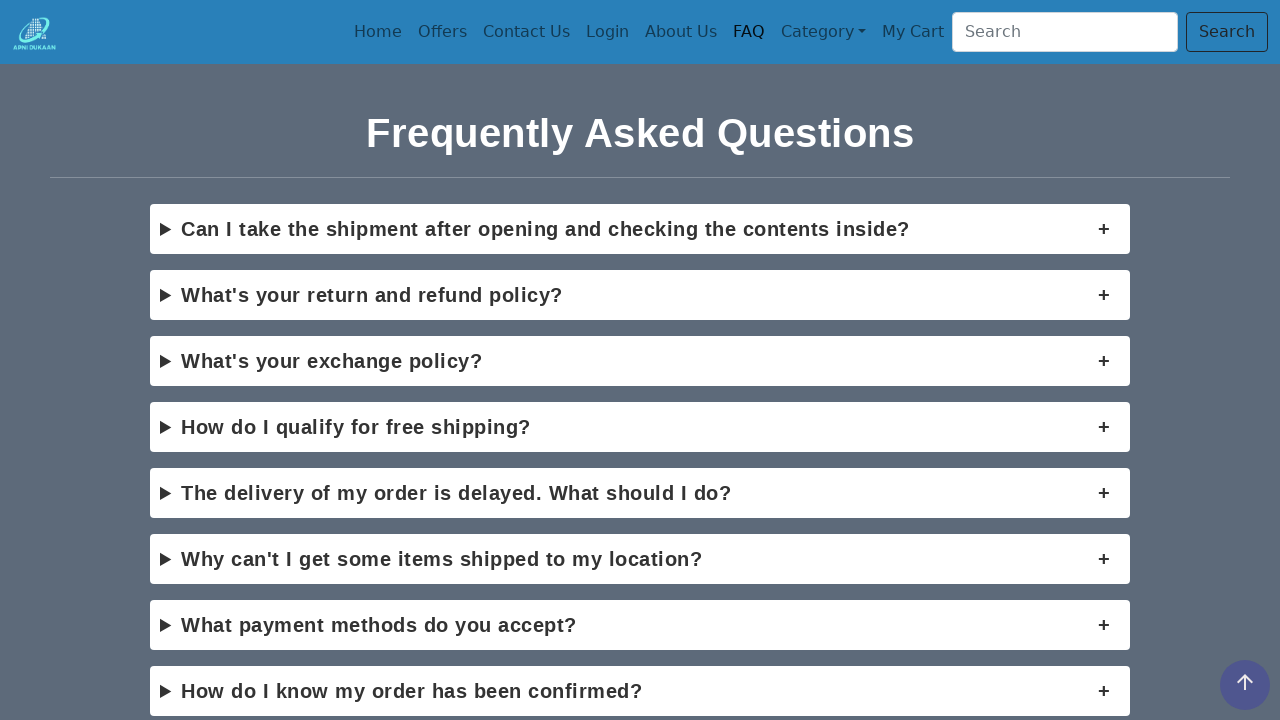

Expanded FAQ item 2 at (640, 295) on details:nth-child(2) > summary
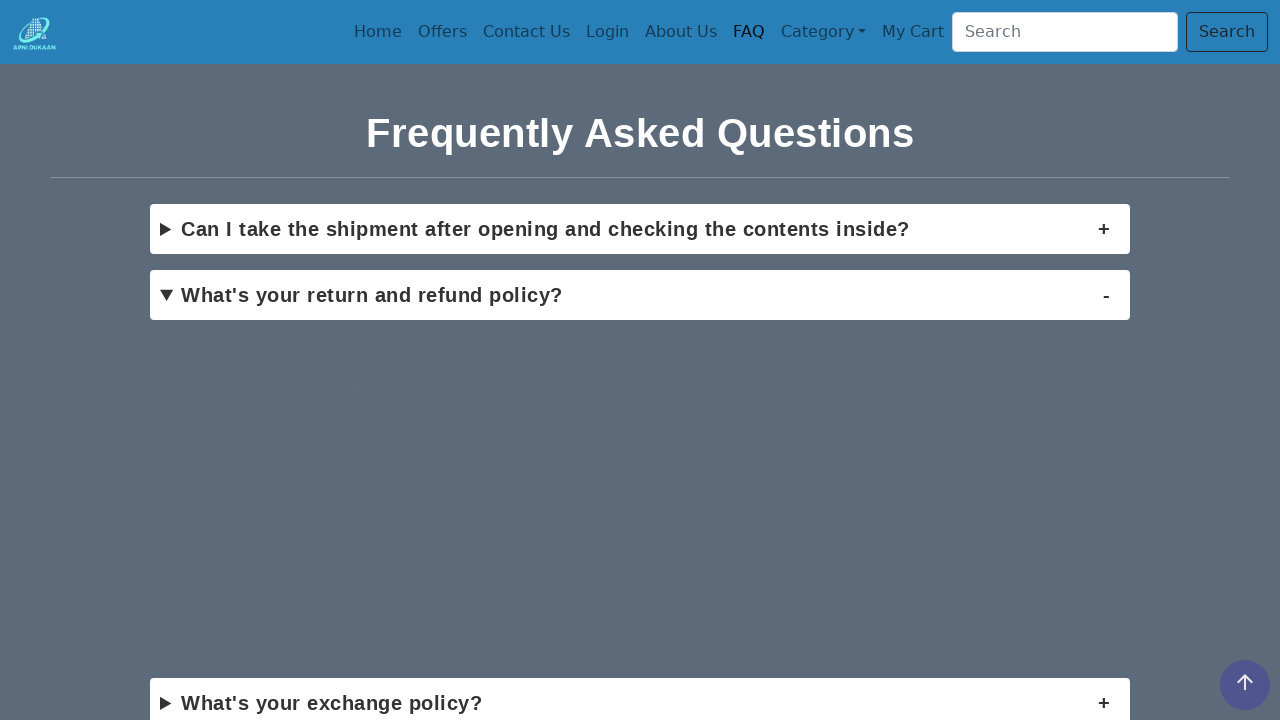

Collapsed FAQ item 2 at (640, 295) on details:nth-child(2) > summary
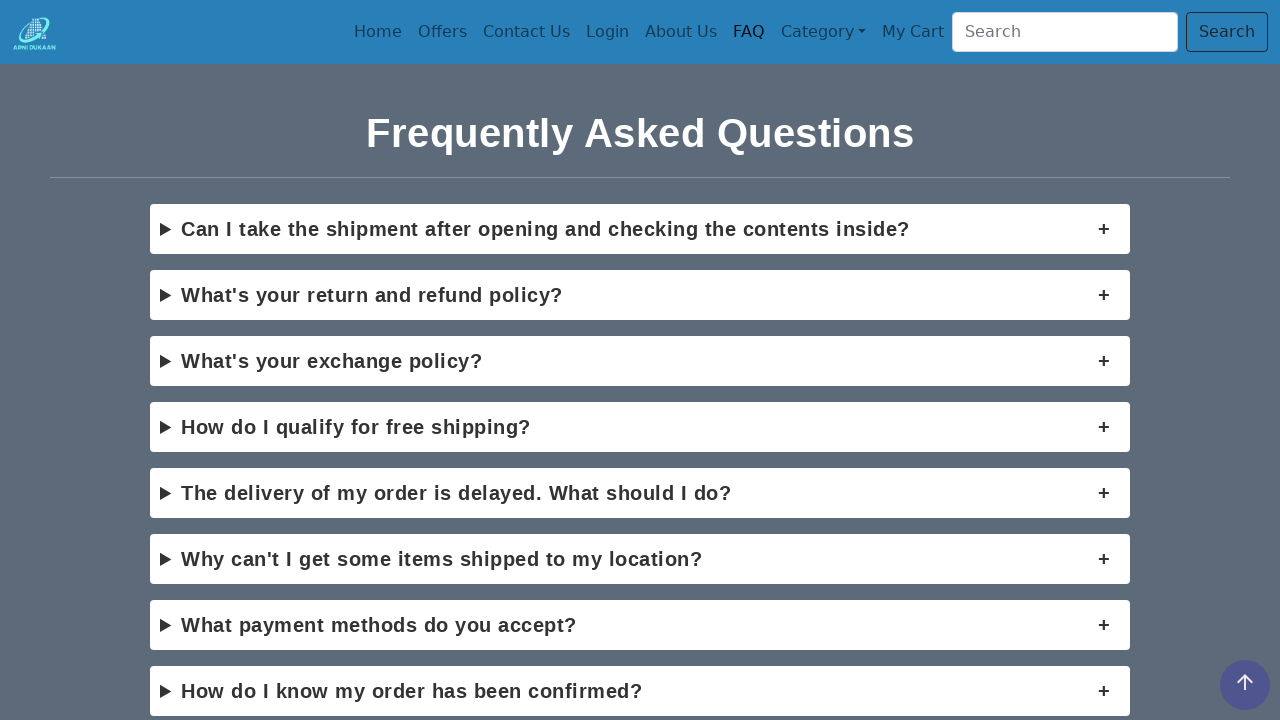

Expanded FAQ item 3 at (640, 361) on details:nth-child(3) > summary
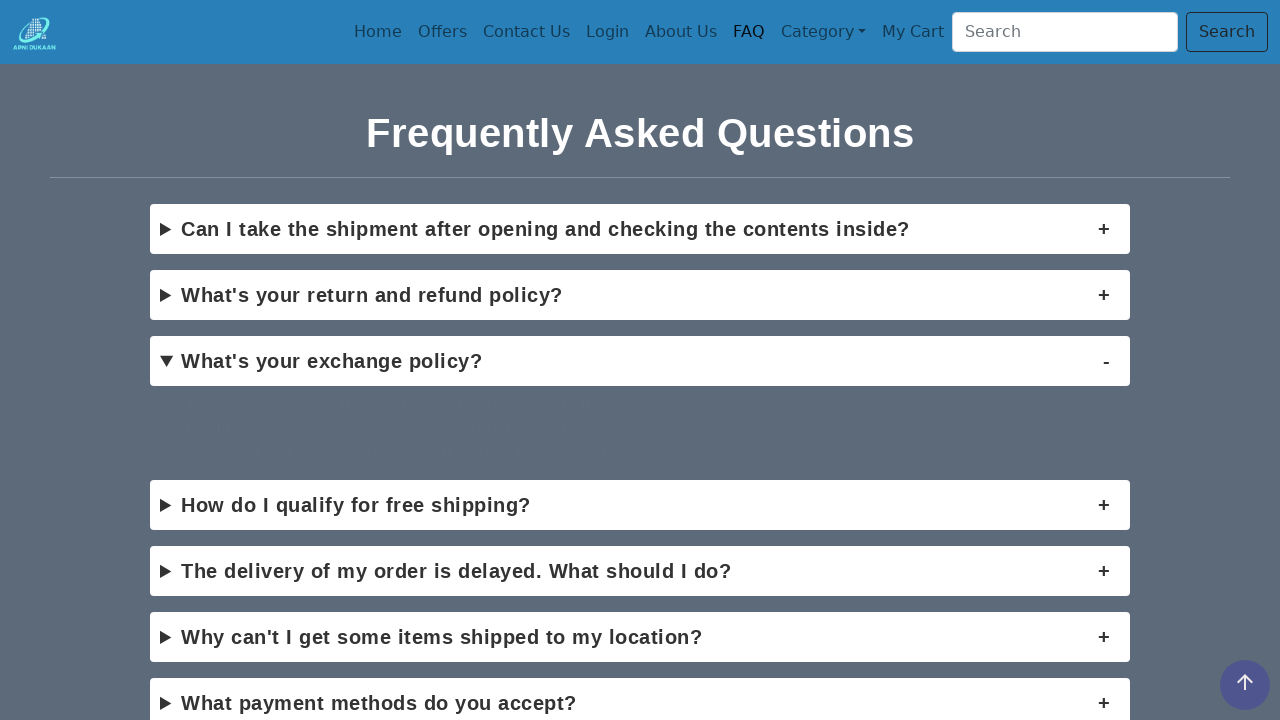

Collapsed FAQ item 3 at (640, 361) on details:nth-child(3) > summary
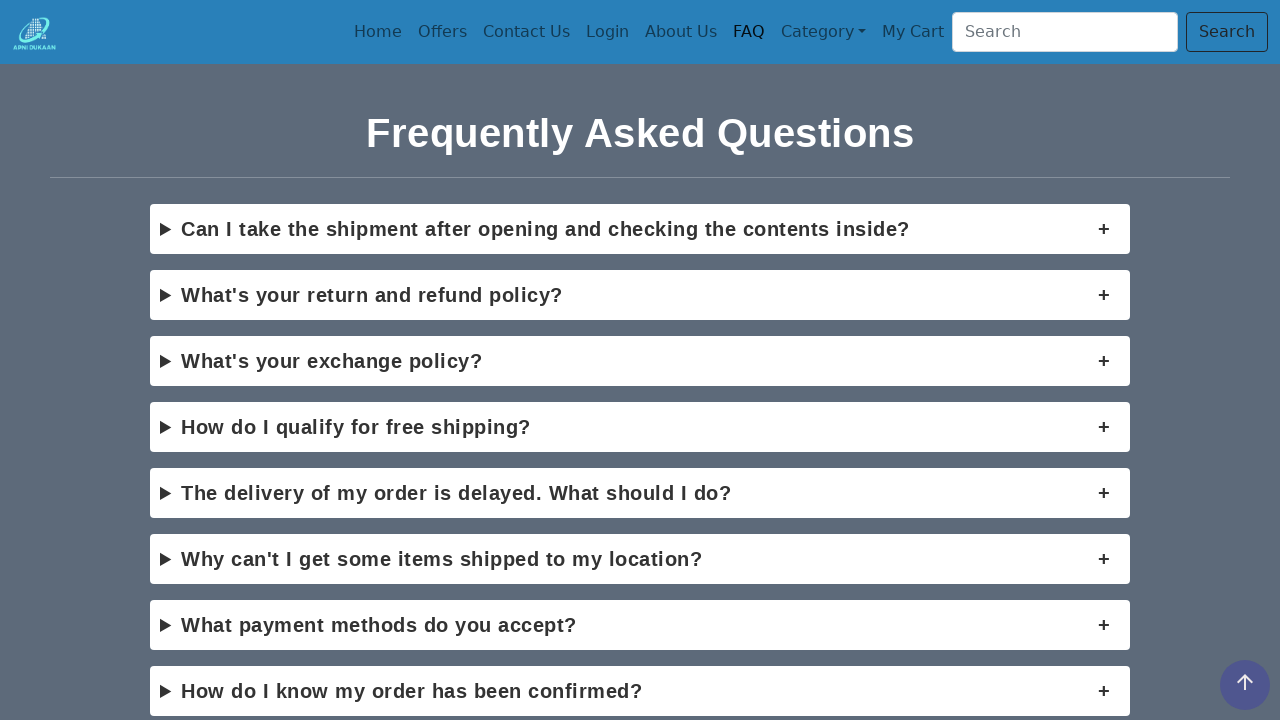

Expanded FAQ item 4 at (640, 427) on details:nth-child(4) > summary
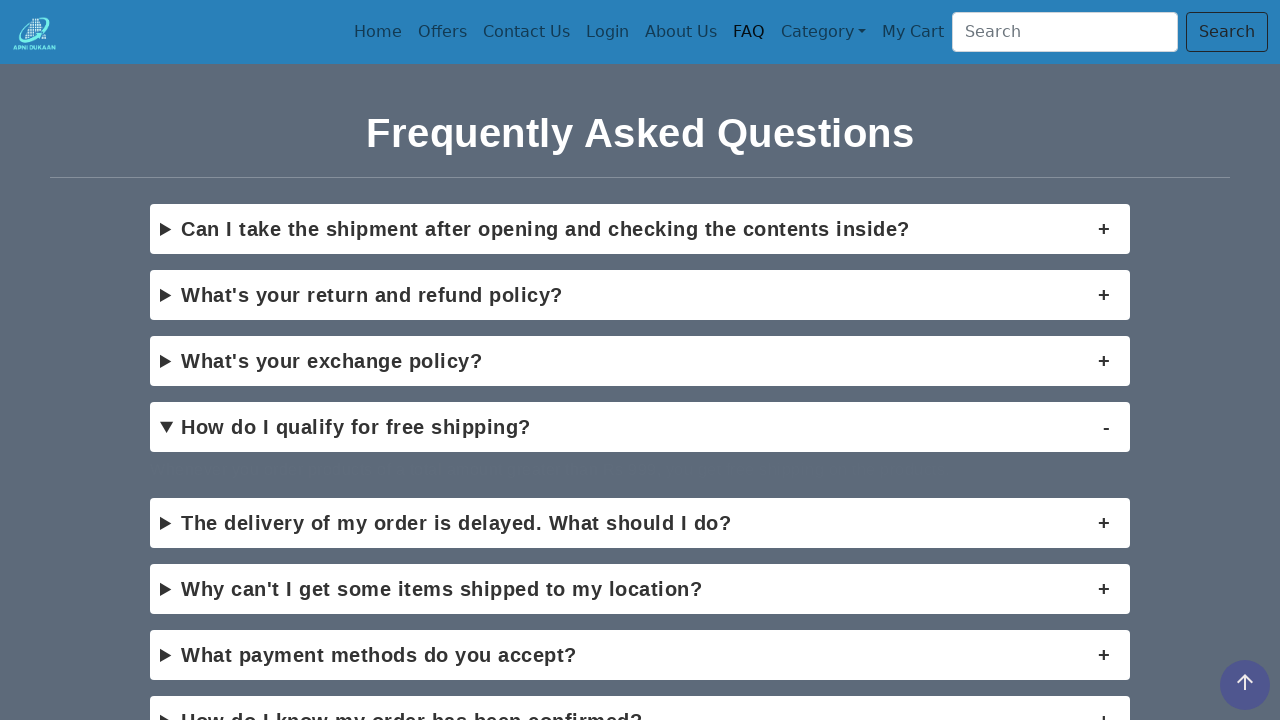

Collapsed FAQ item 4 at (640, 427) on details:nth-child(4) > summary
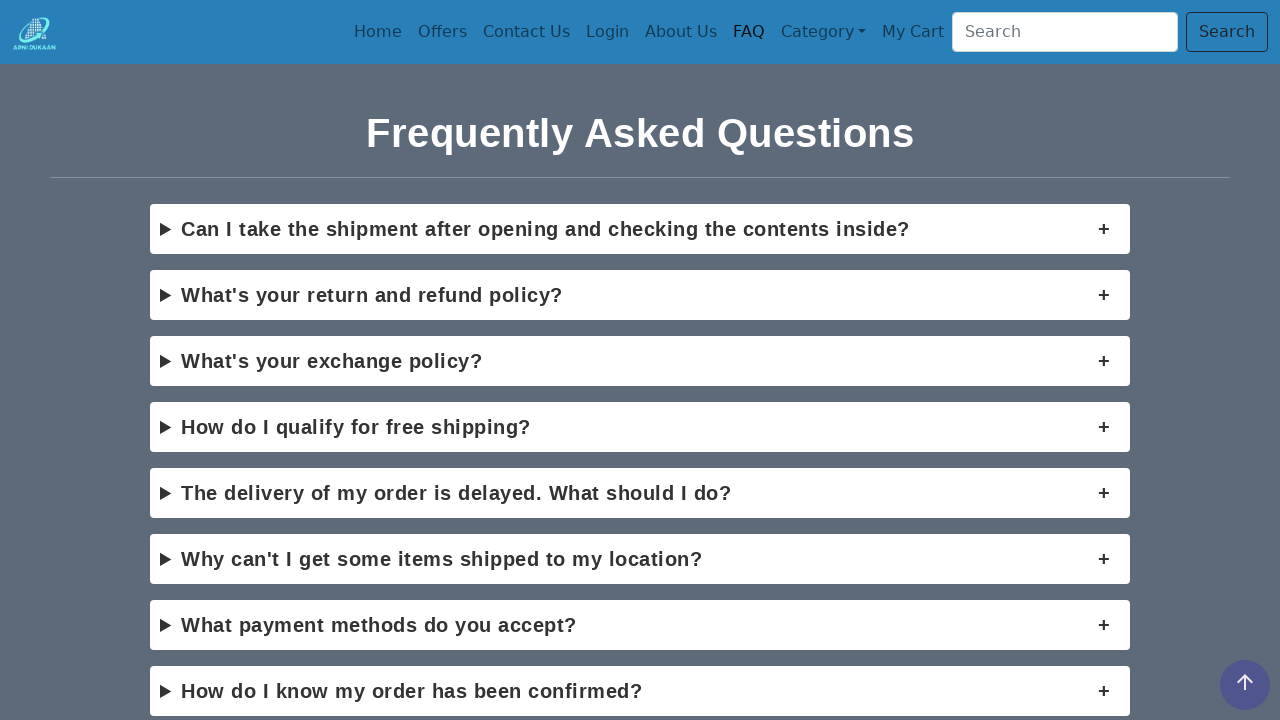

Expanded FAQ item 5 at (640, 493) on details:nth-child(5) > summary
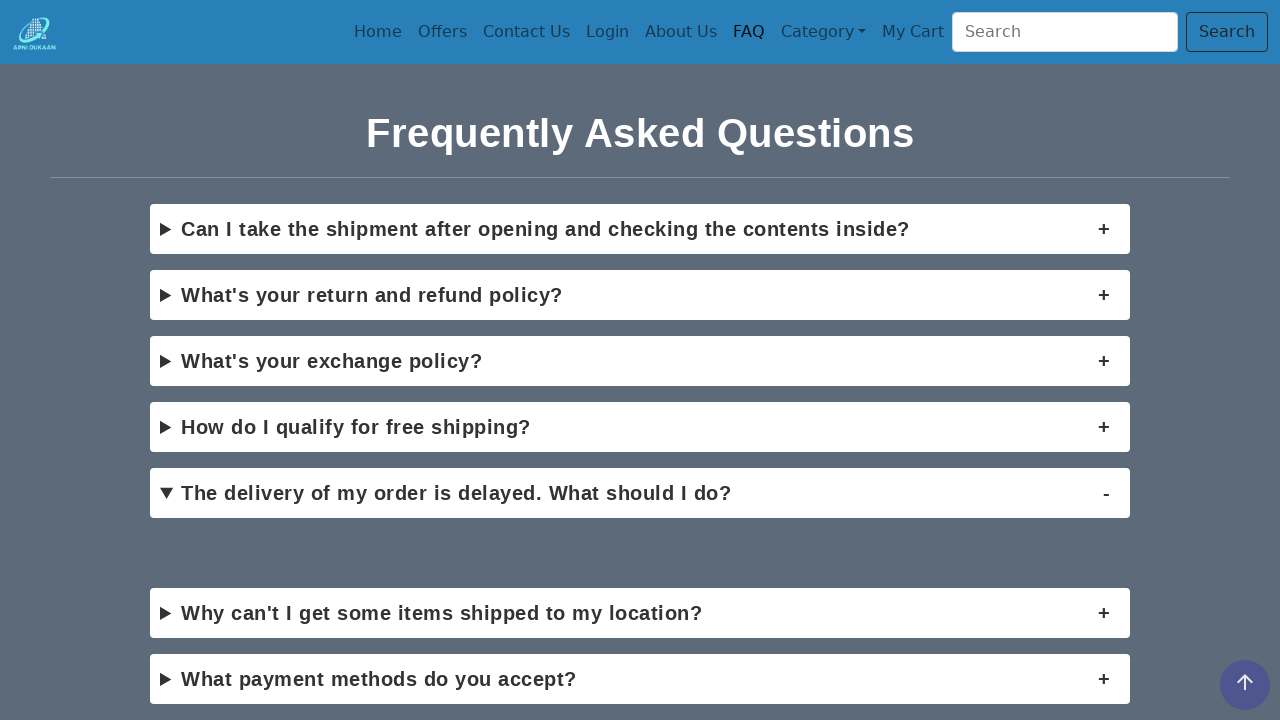

Collapsed FAQ item 5 at (640, 493) on details:nth-child(5) > summary
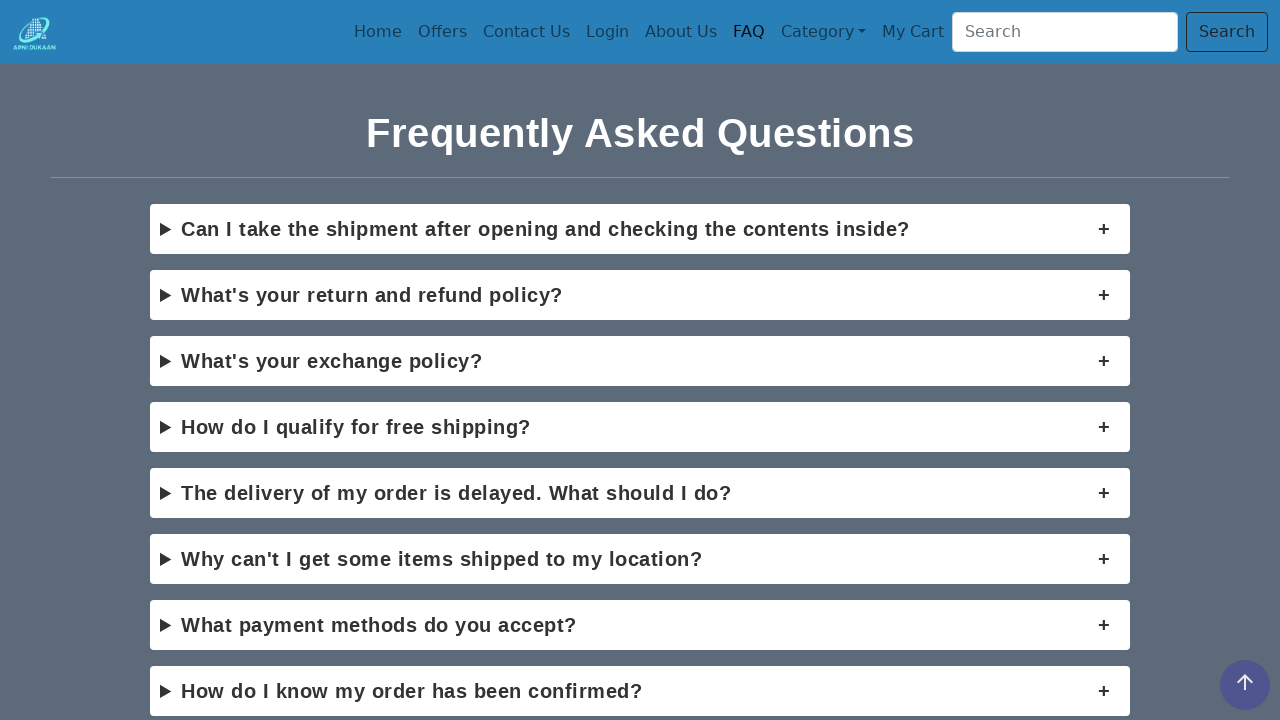

Expanded FAQ item 6 at (640, 559) on details:nth-child(6) > summary
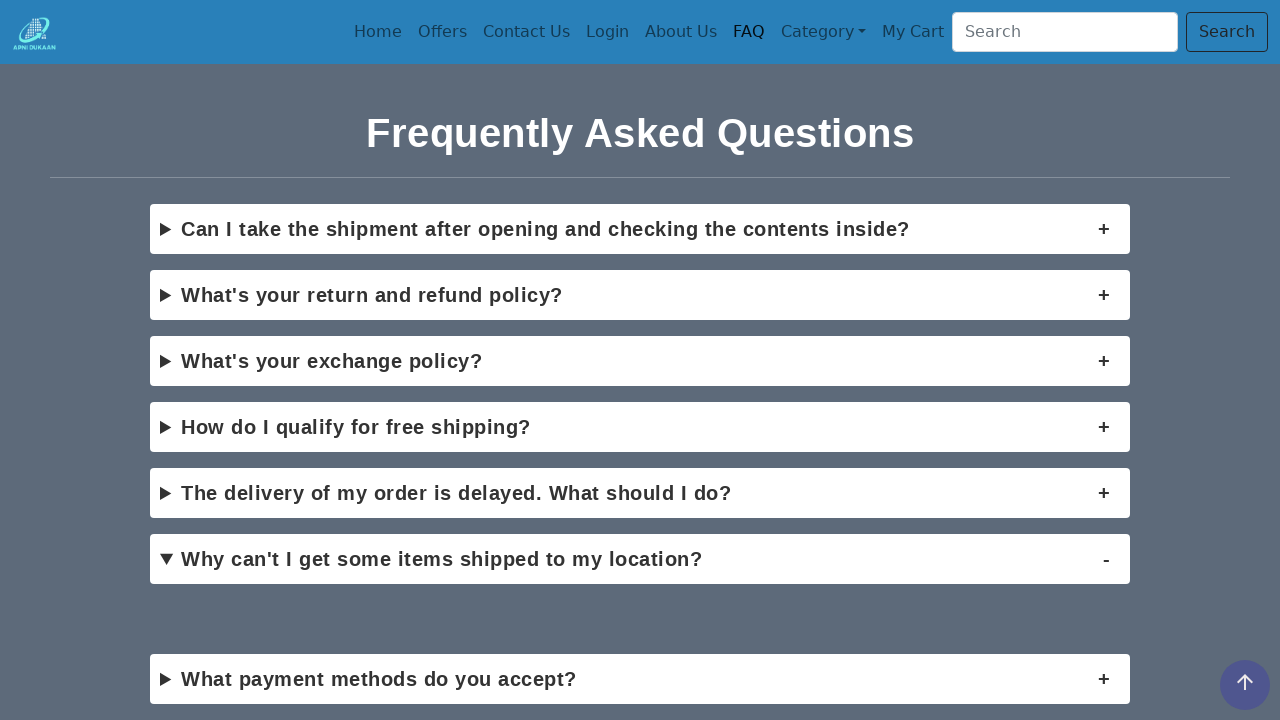

Collapsed FAQ item 6 at (640, 559) on details:nth-child(6) > summary
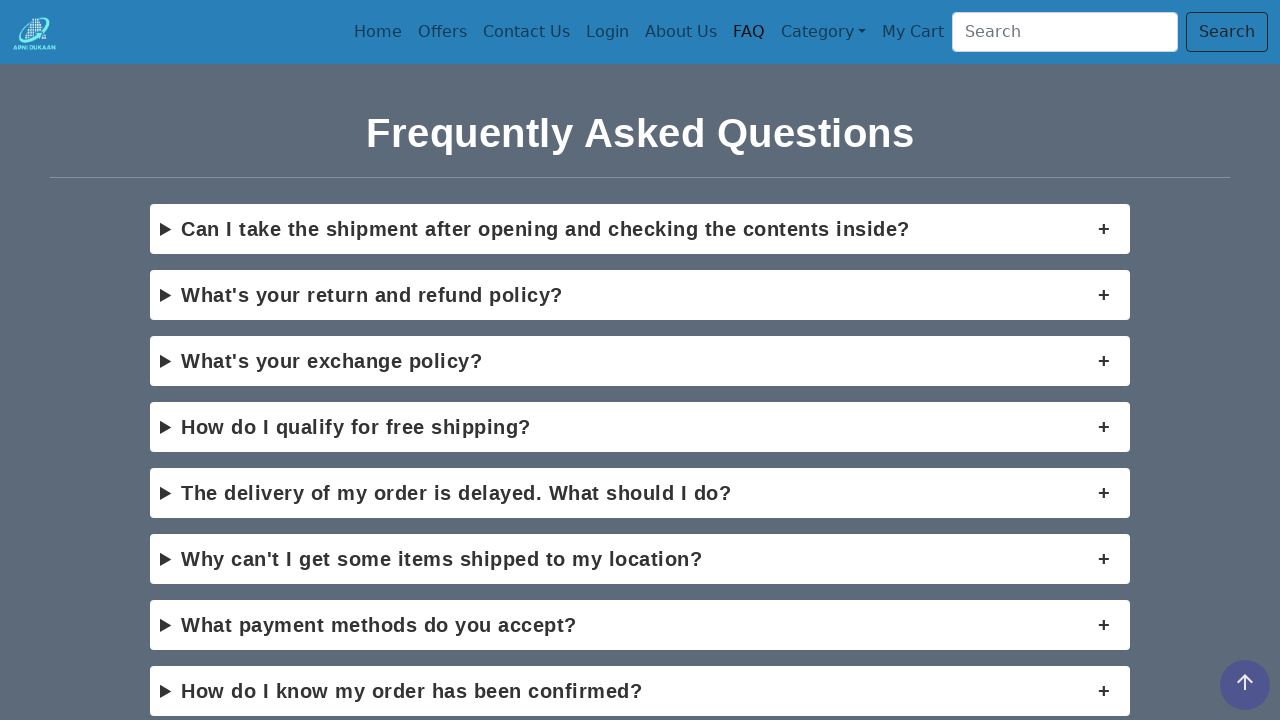

Expanded FAQ item 7 at (640, 625) on details:nth-child(7) > summary
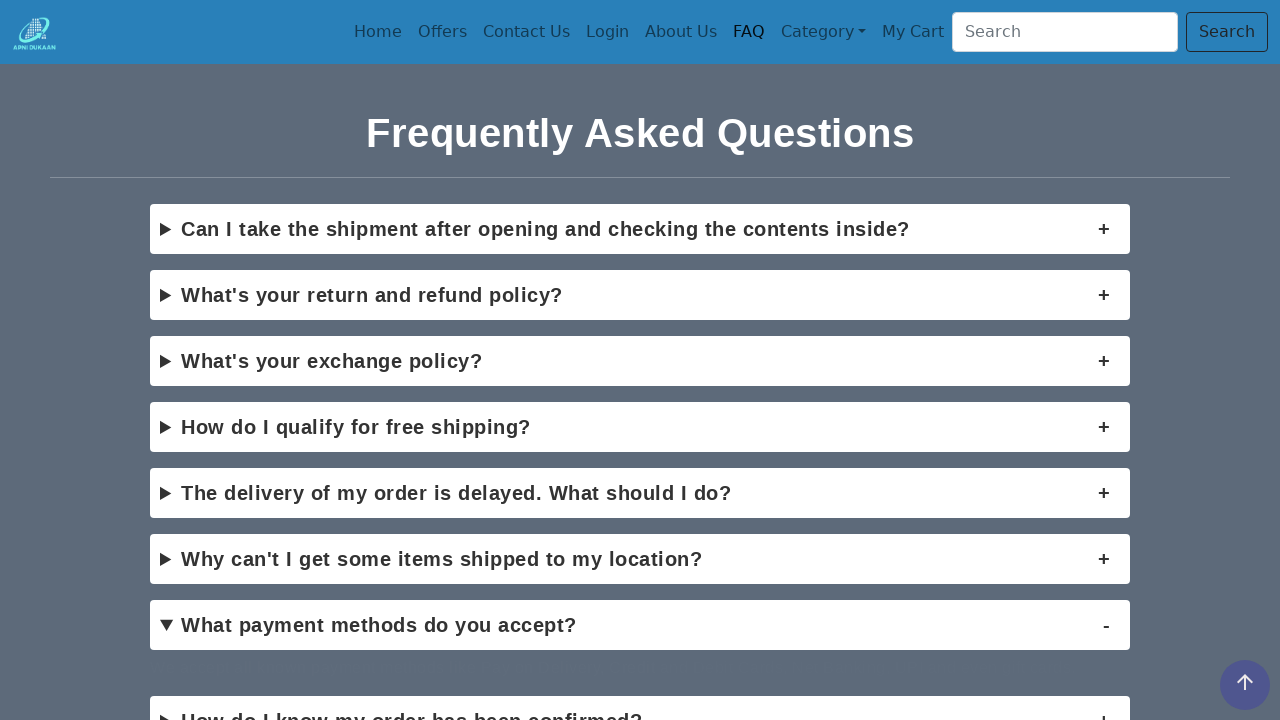

Collapsed FAQ item 7 at (640, 625) on details:nth-child(7) > summary
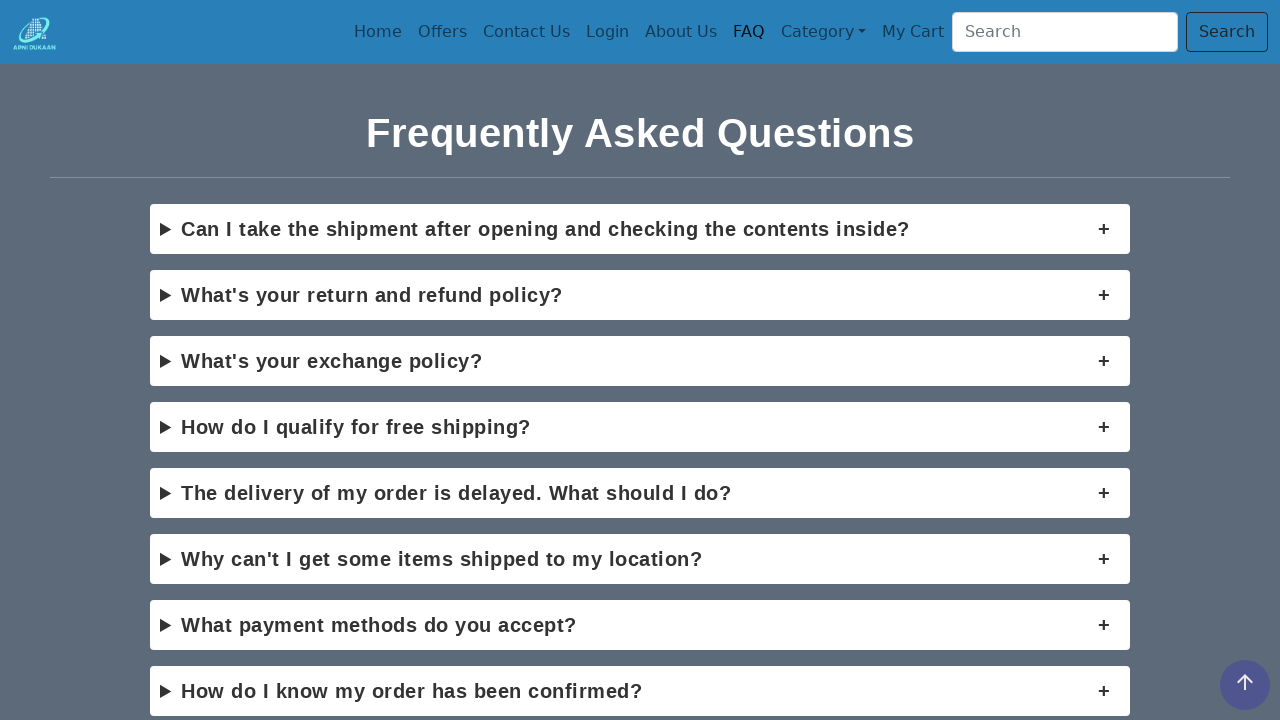

Expanded FAQ item 8 at (640, 691) on details:nth-child(8) > summary
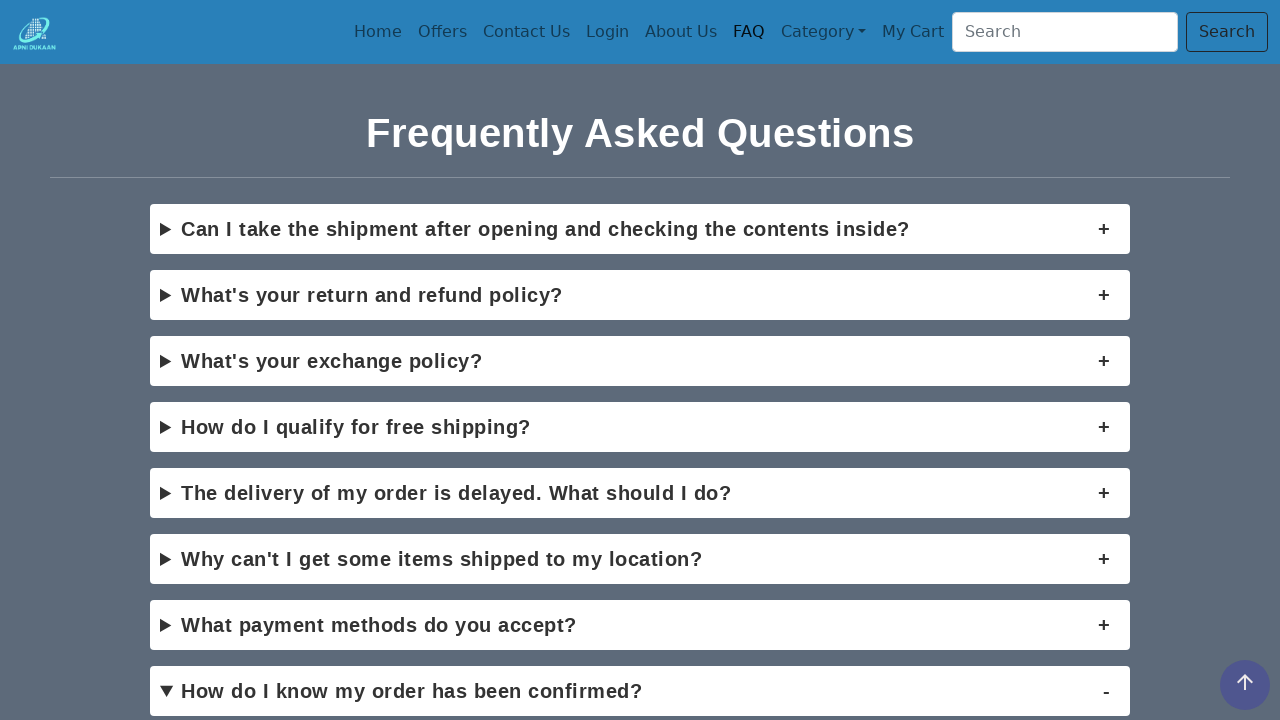

Collapsed FAQ item 8 at (640, 691) on details:nth-child(8) > summary
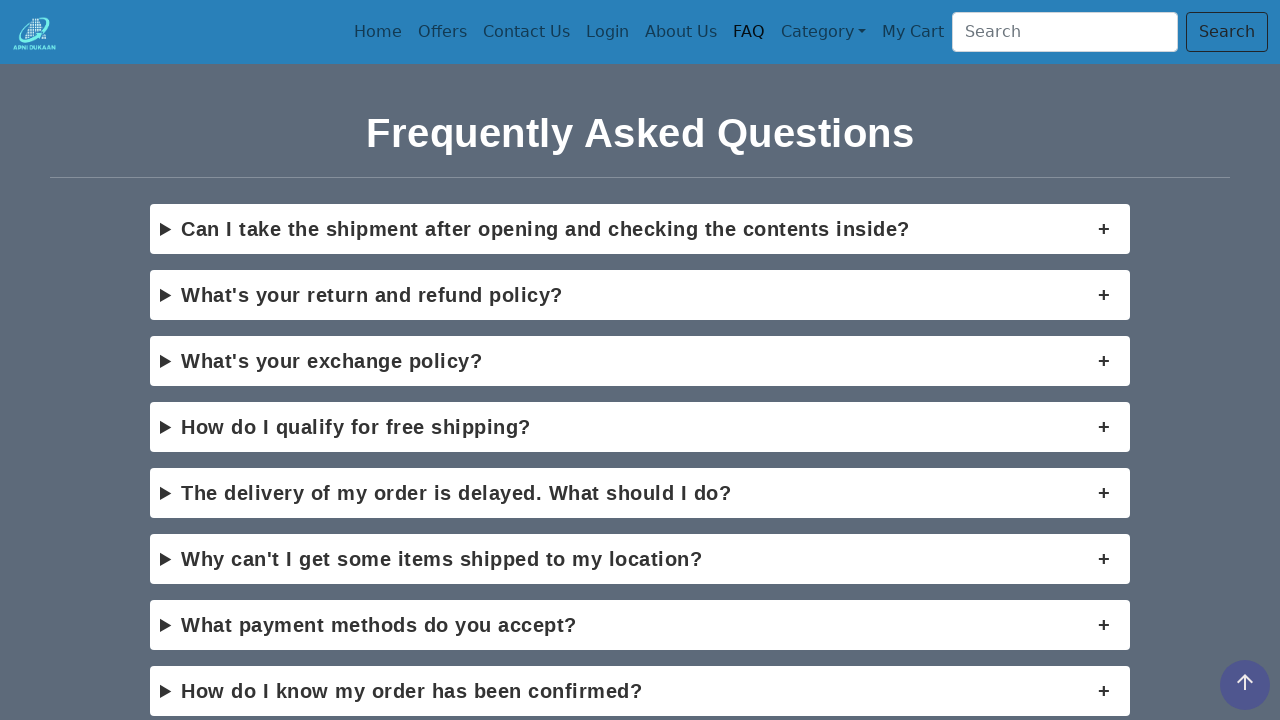

Expanded FAQ item 9 at (640, 360) on details:nth-child(9) > summary
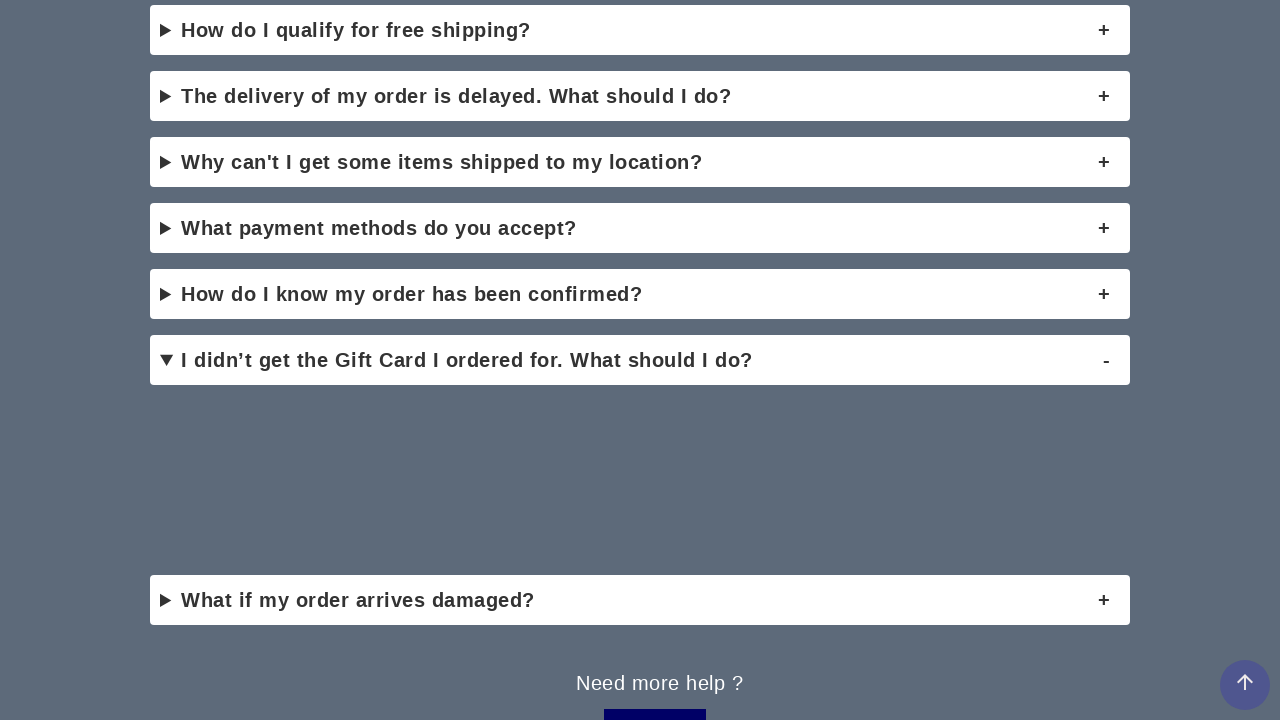

Collapsed FAQ item 9 at (640, 360) on details:nth-child(9) > summary
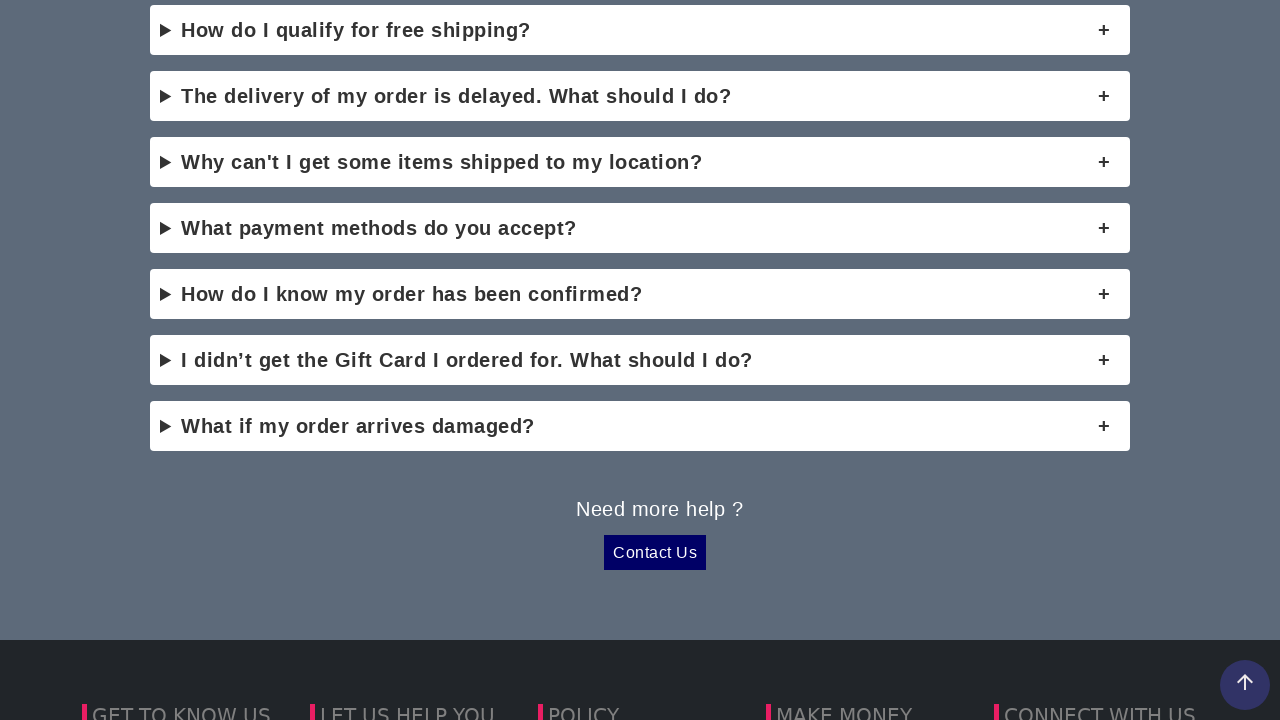

Expanded FAQ item 10 at (640, 426) on details:nth-child(10) > summary
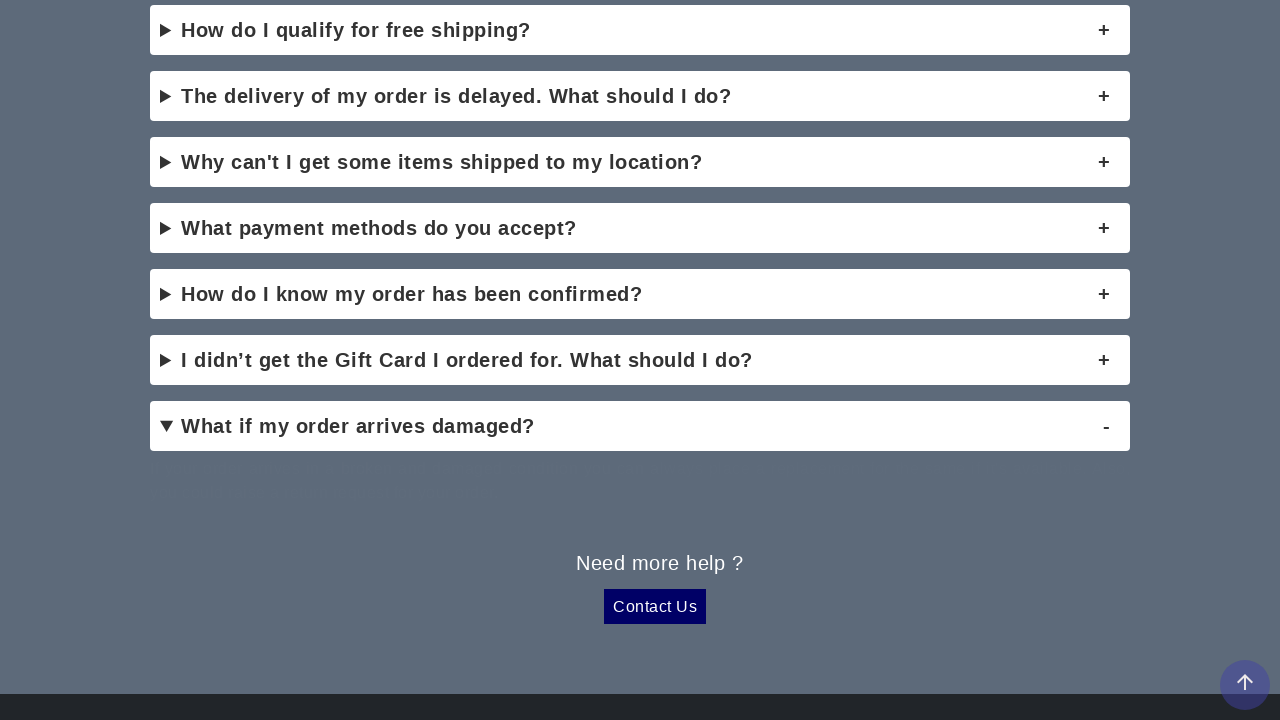

Collapsed FAQ item 10 at (640, 426) on details:nth-child(10) > summary
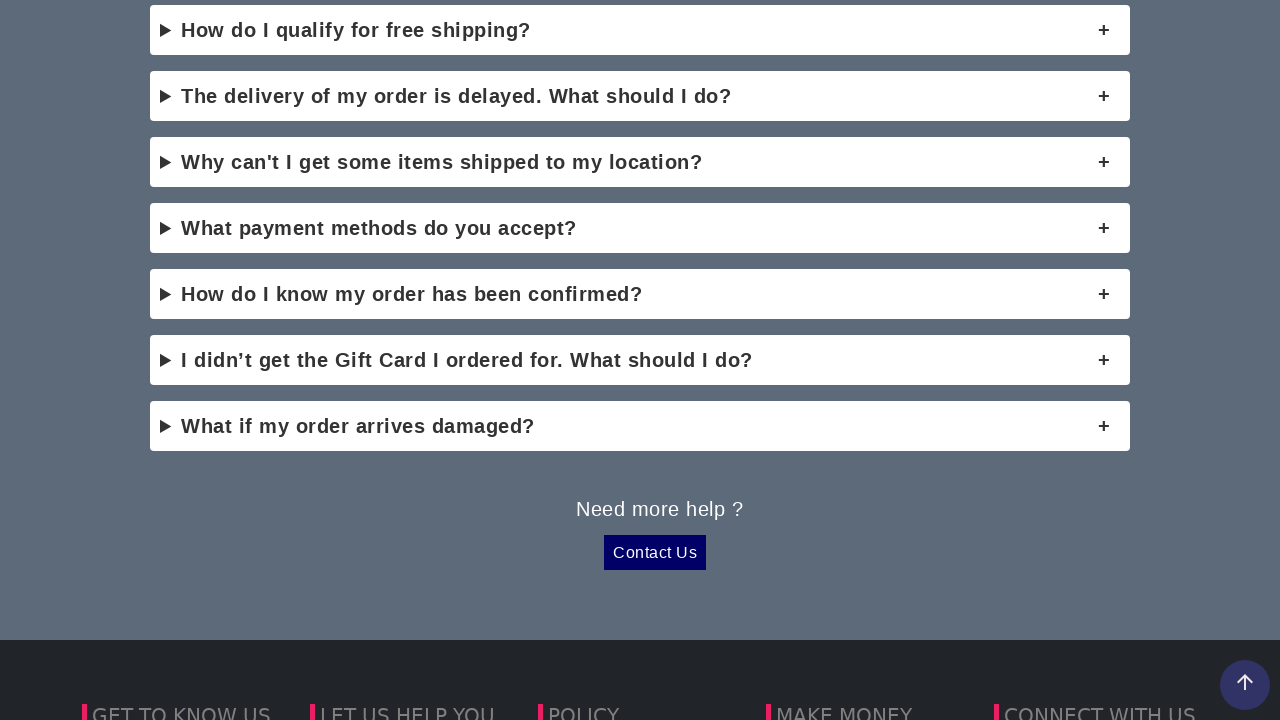

Clicked element with class mid2-sz at (655, 552) on .mid2-sz
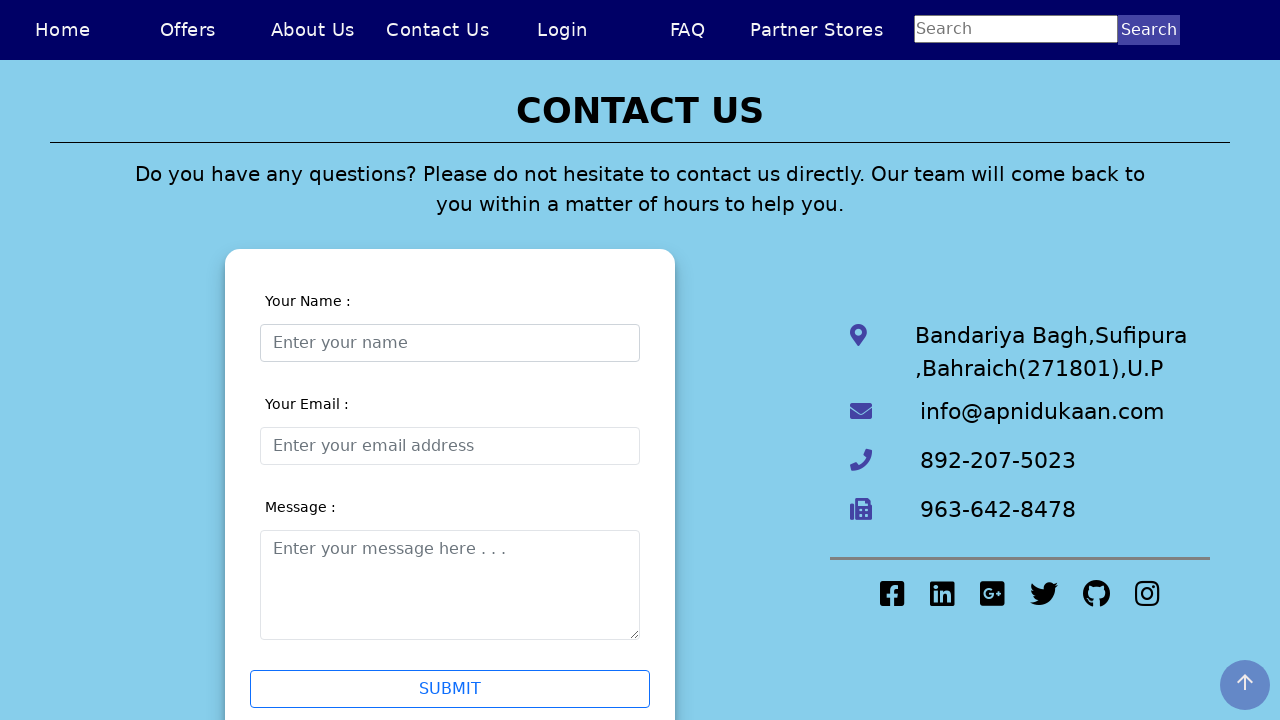

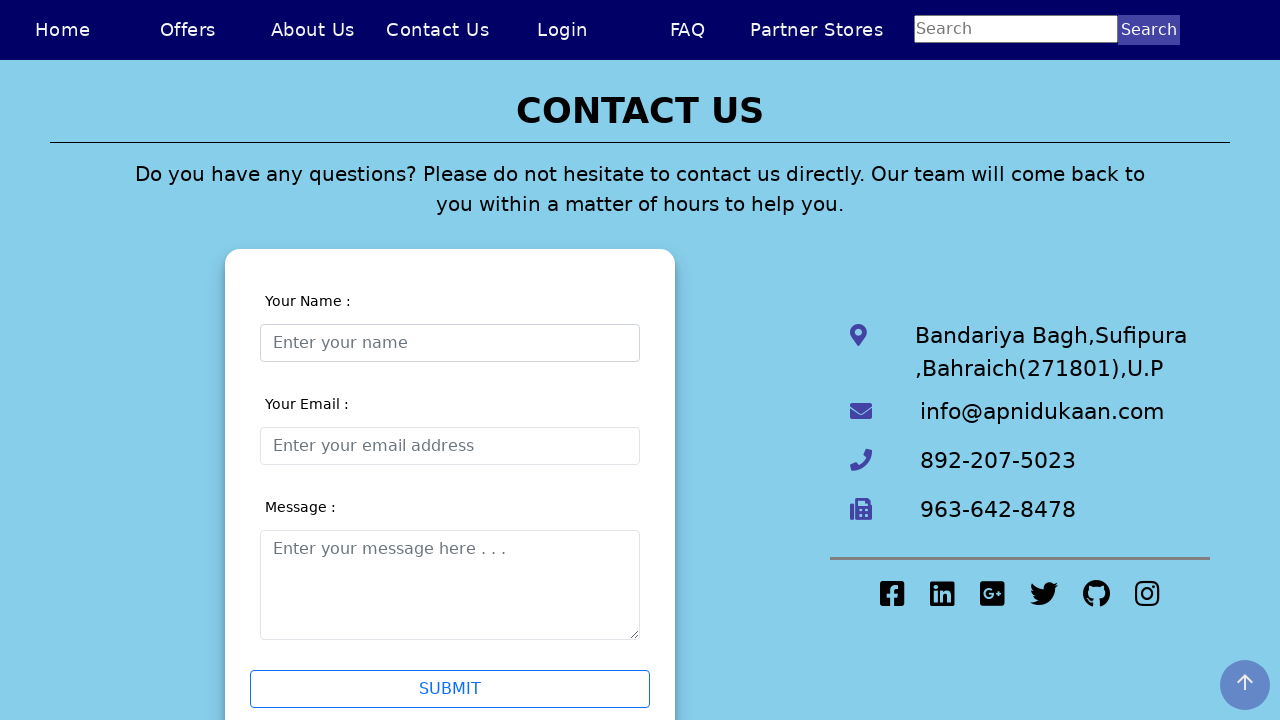